Tests hover/mouseover functionality by hovering over three images and verifying that corresponding user names become visible on hover.

Starting URL: https://practice.cydeo.com/hovers

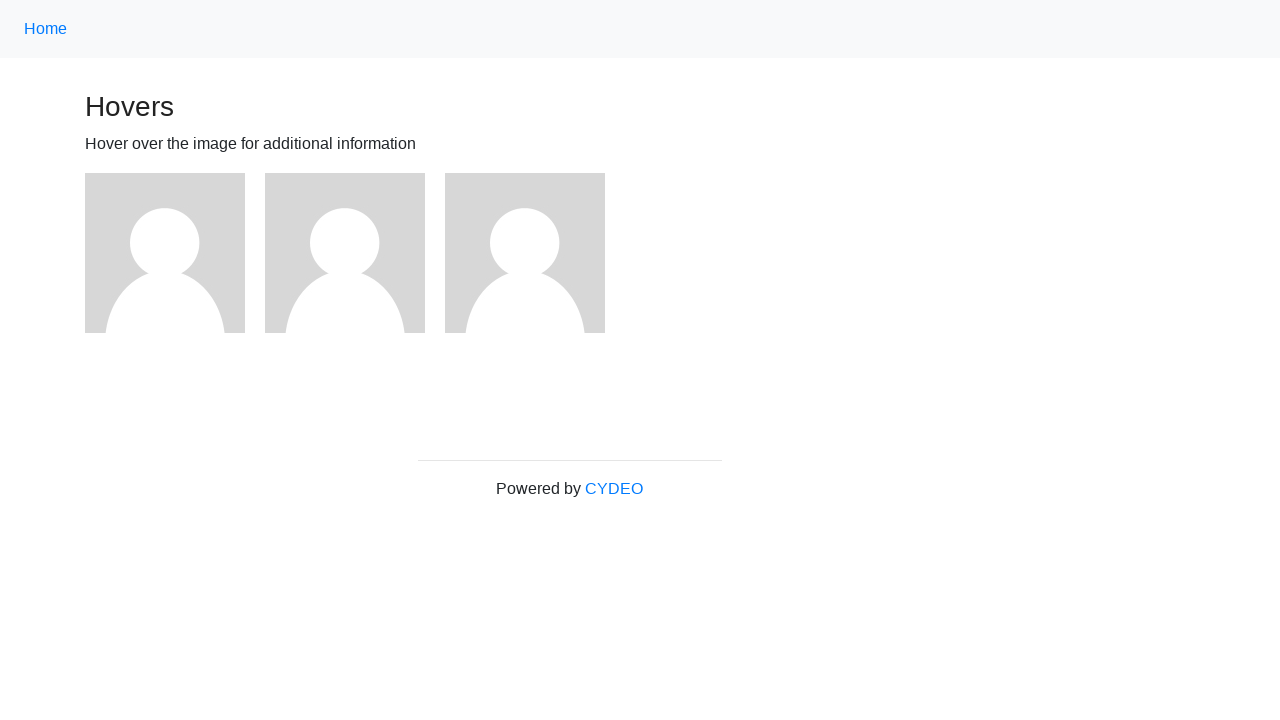

Navigated to hover practice page
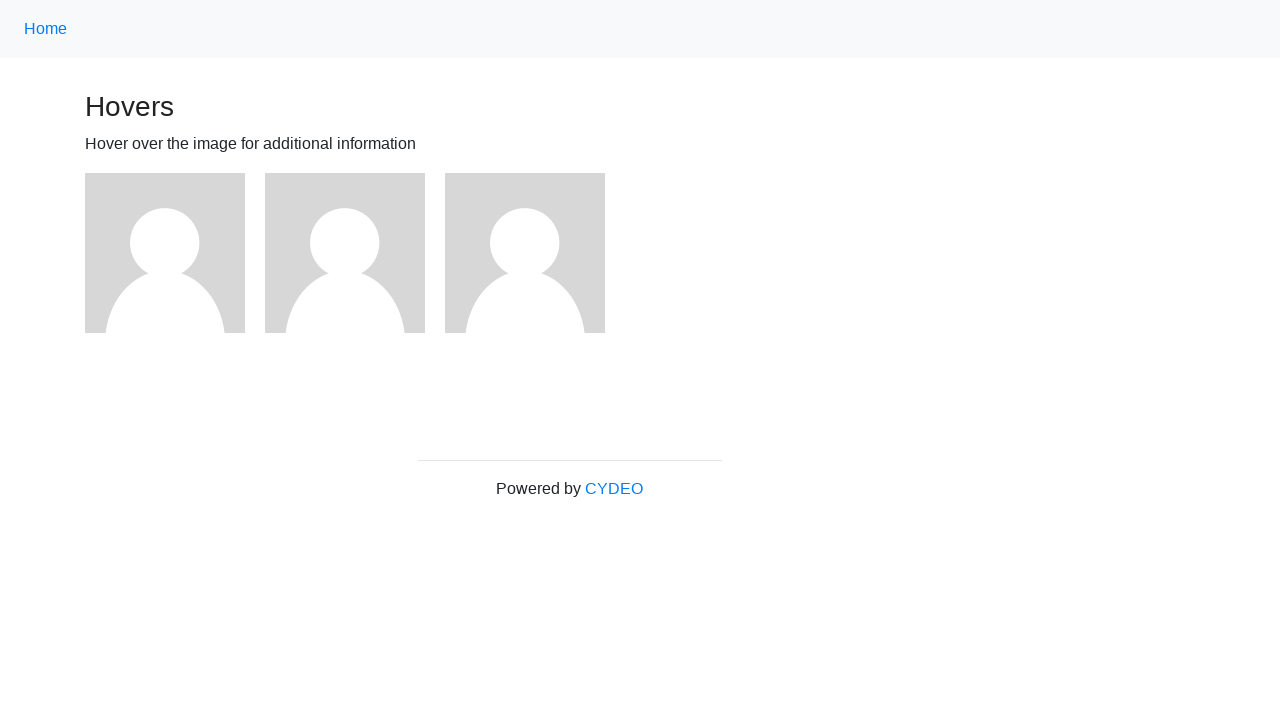

Located first image element
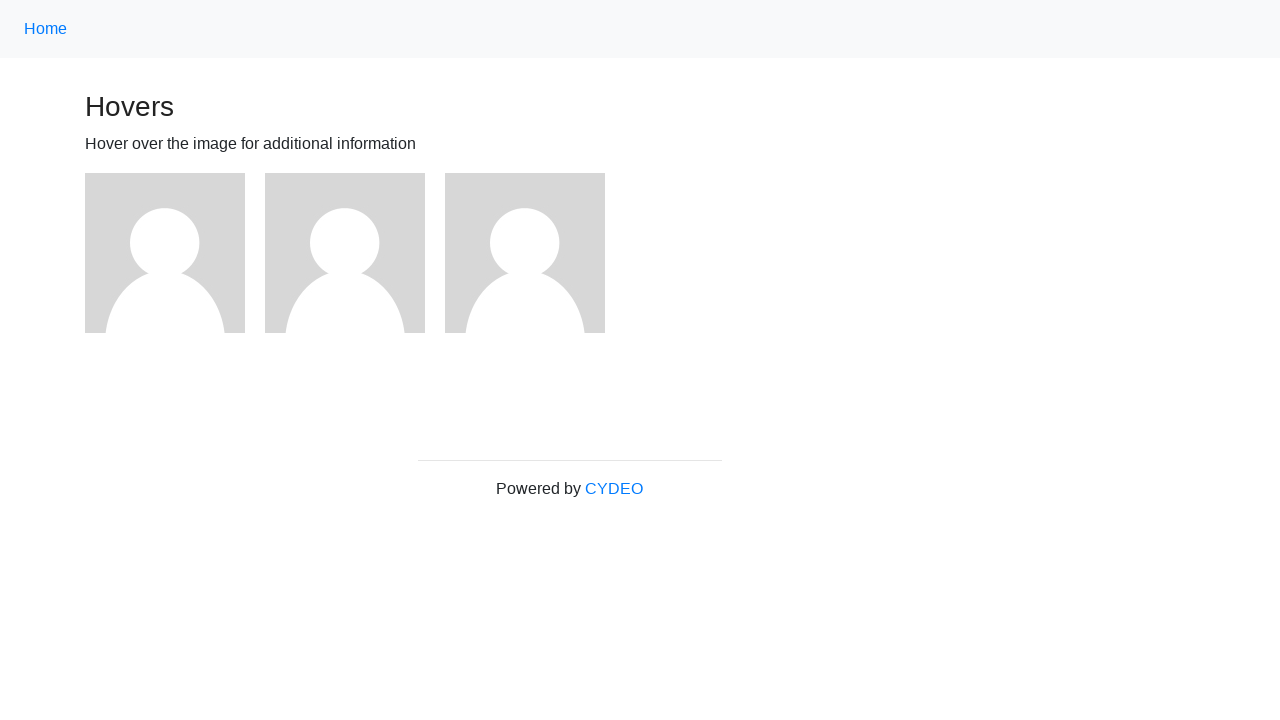

Located second image element
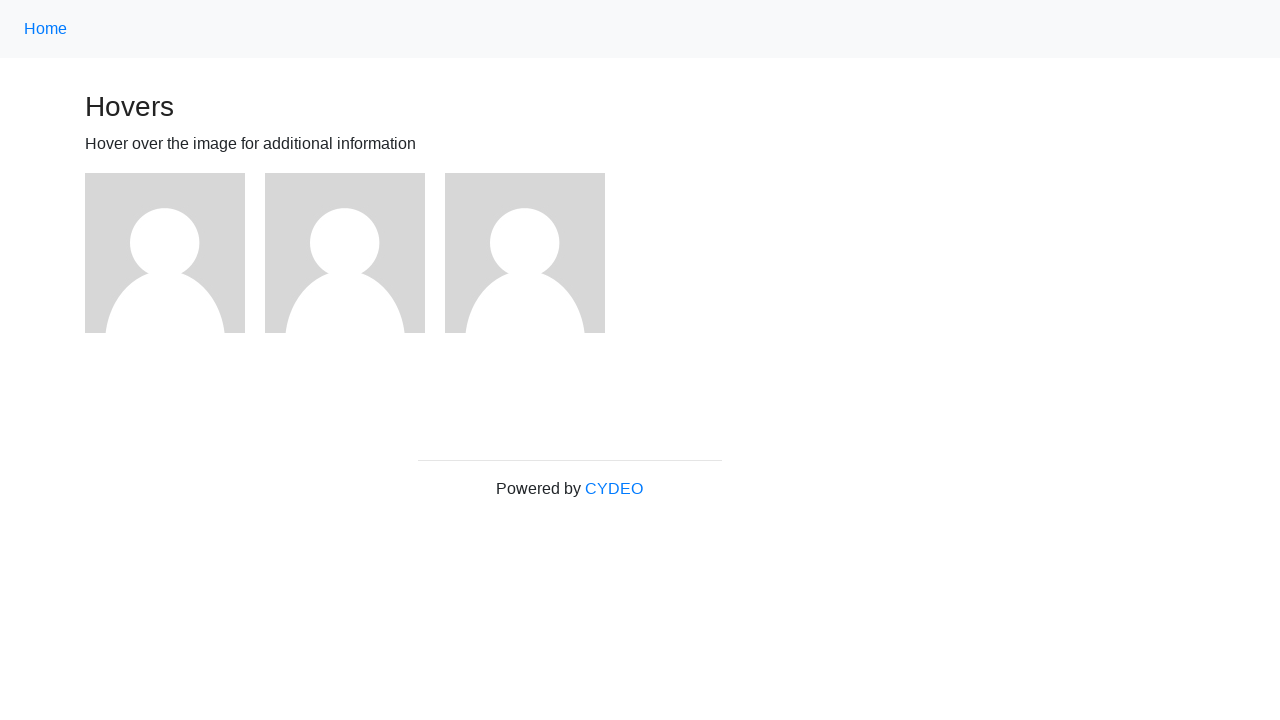

Located third image element
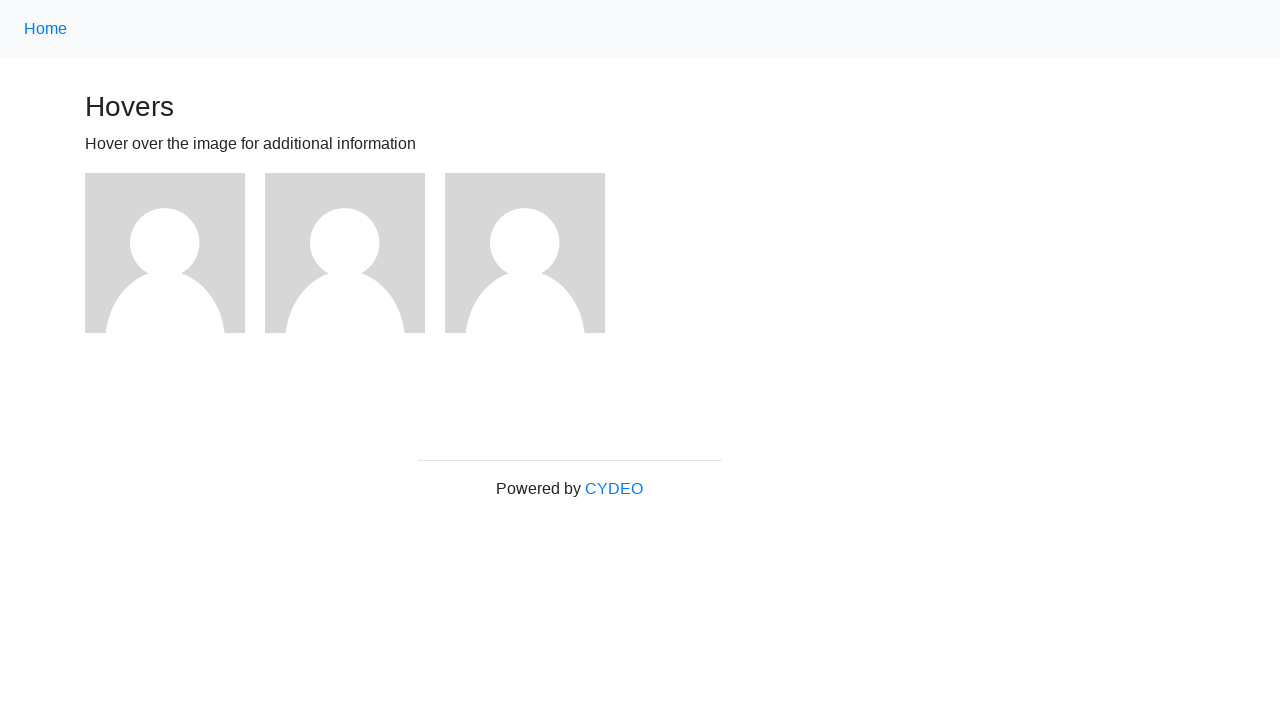

Located user1 name text element
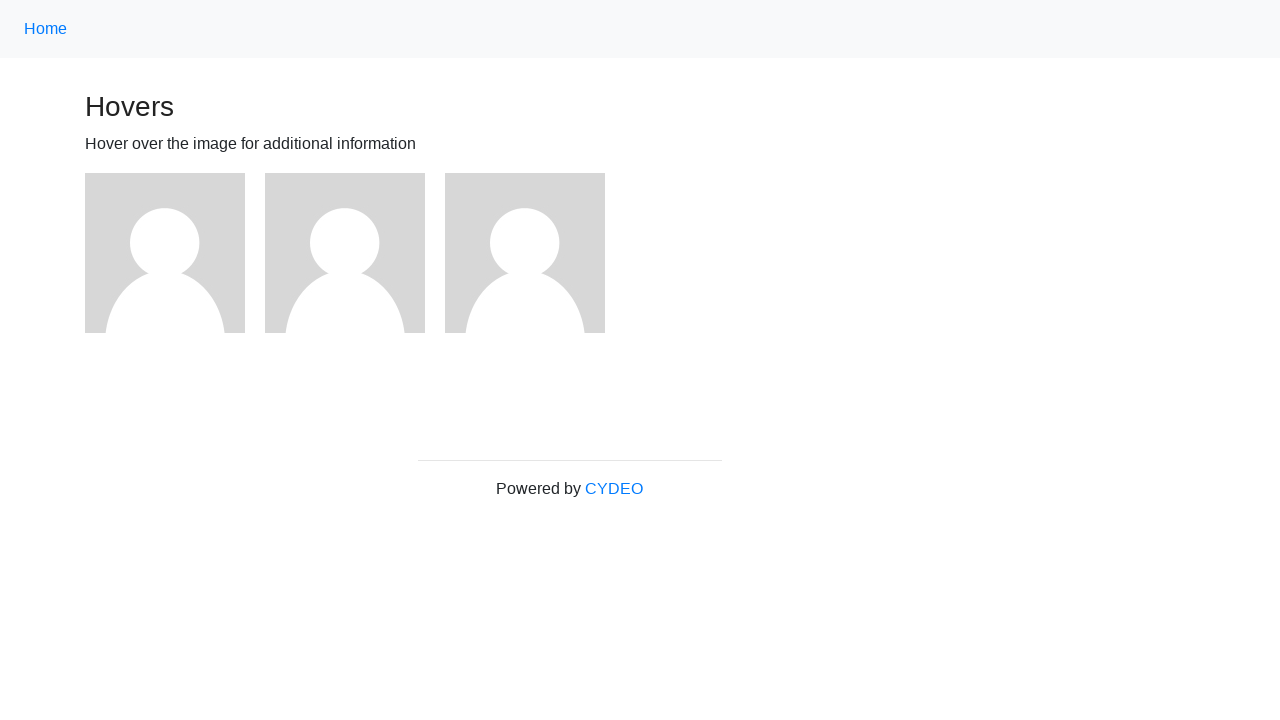

Located user2 name text element
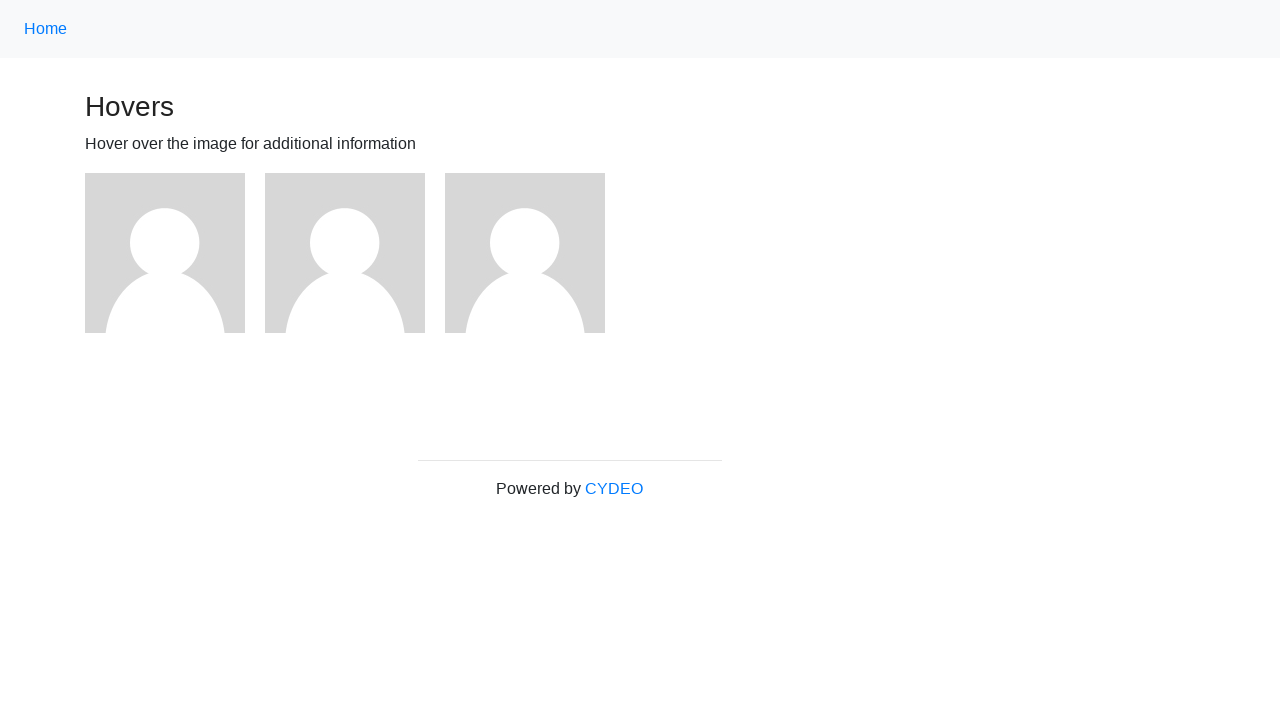

Located user3 name text element
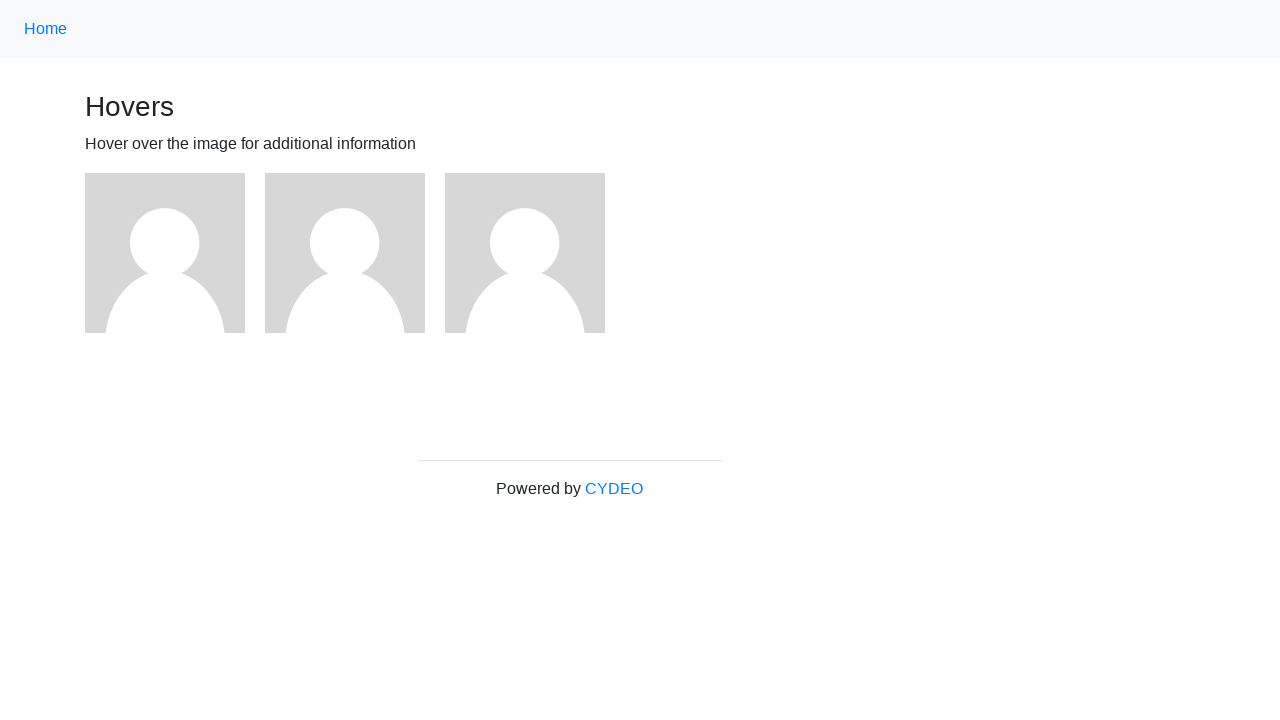

Hovered over first image at (165, 253) on (//img)[1]
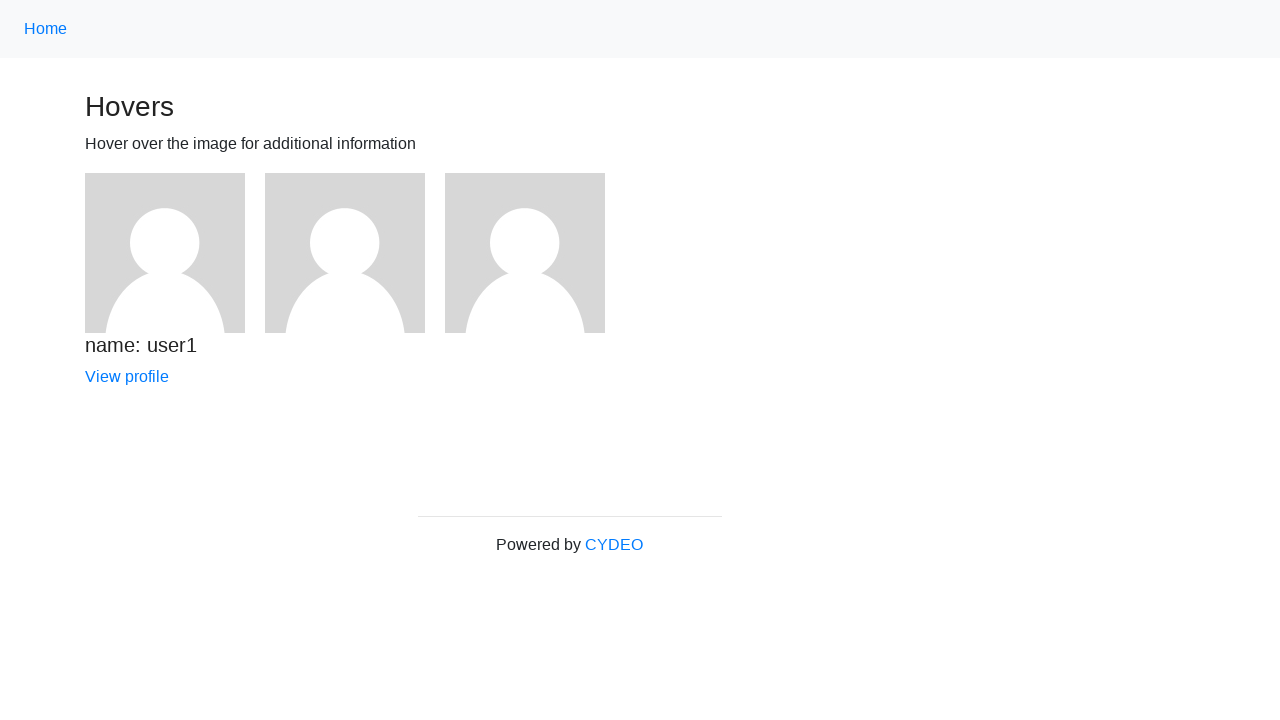

Verified user1 name is visible after hovering
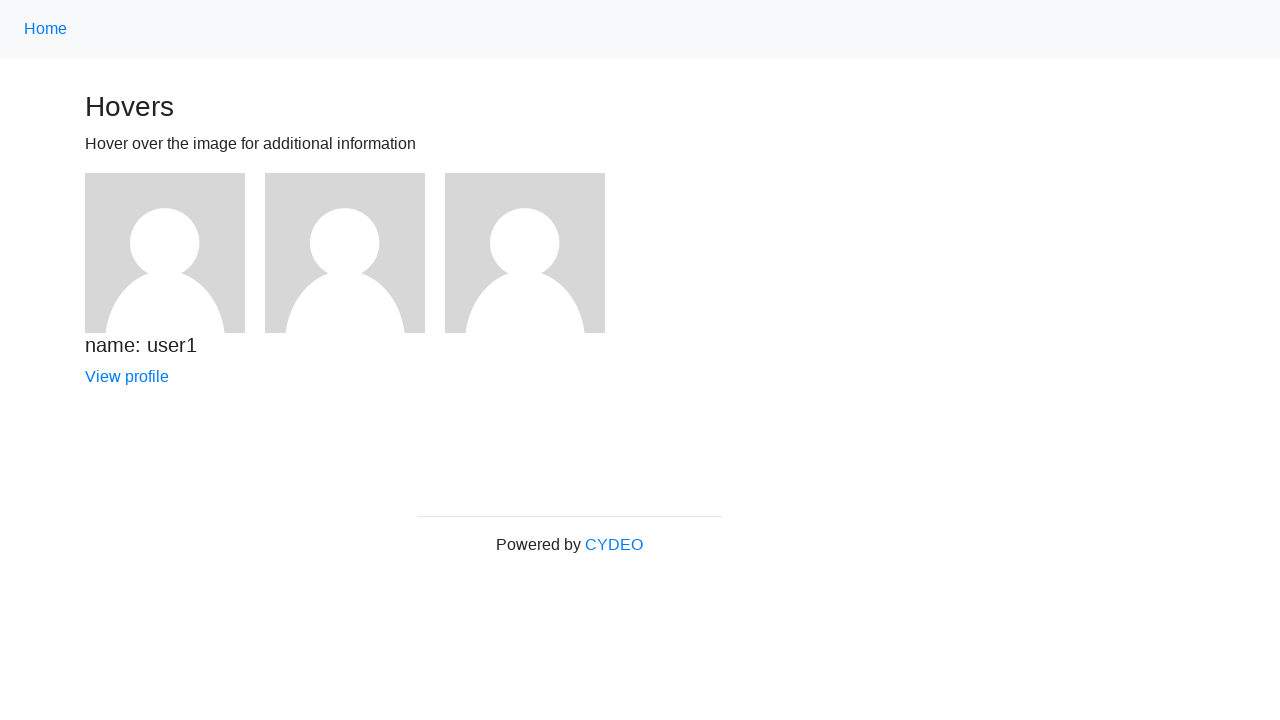

Hovered over second image at (345, 253) on (//img)[2]
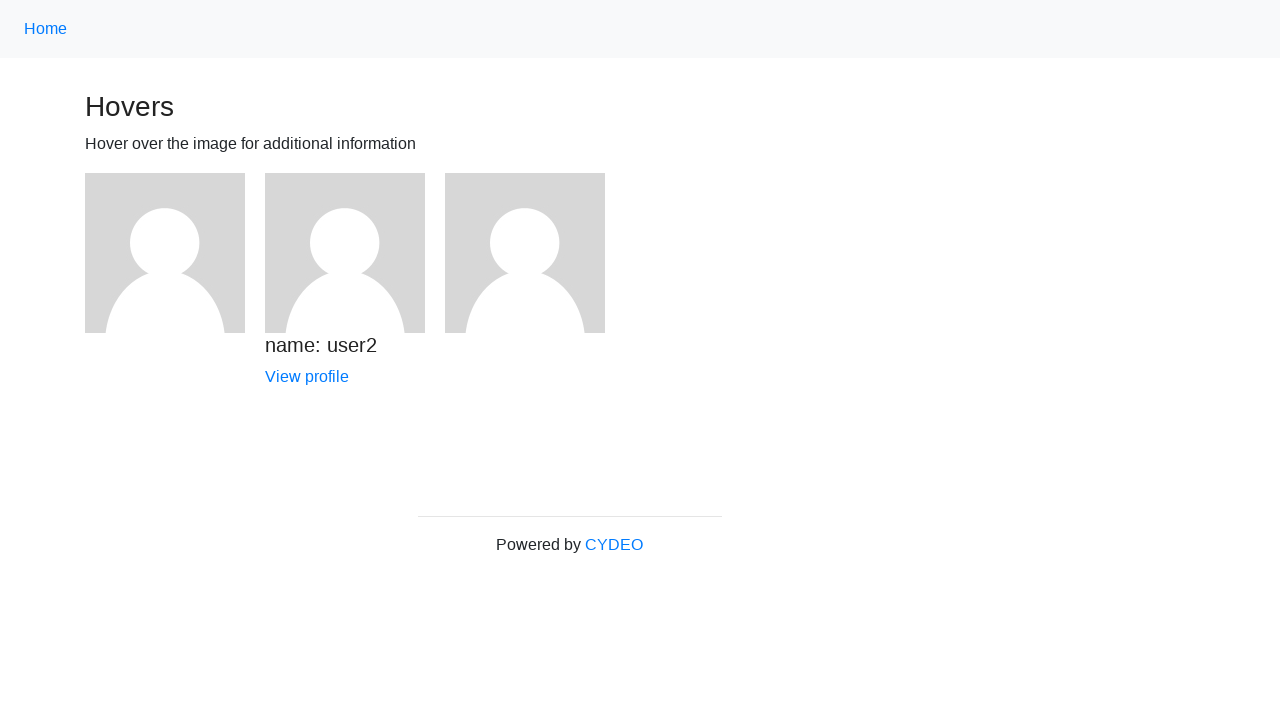

Verified user2 name is visible after hovering
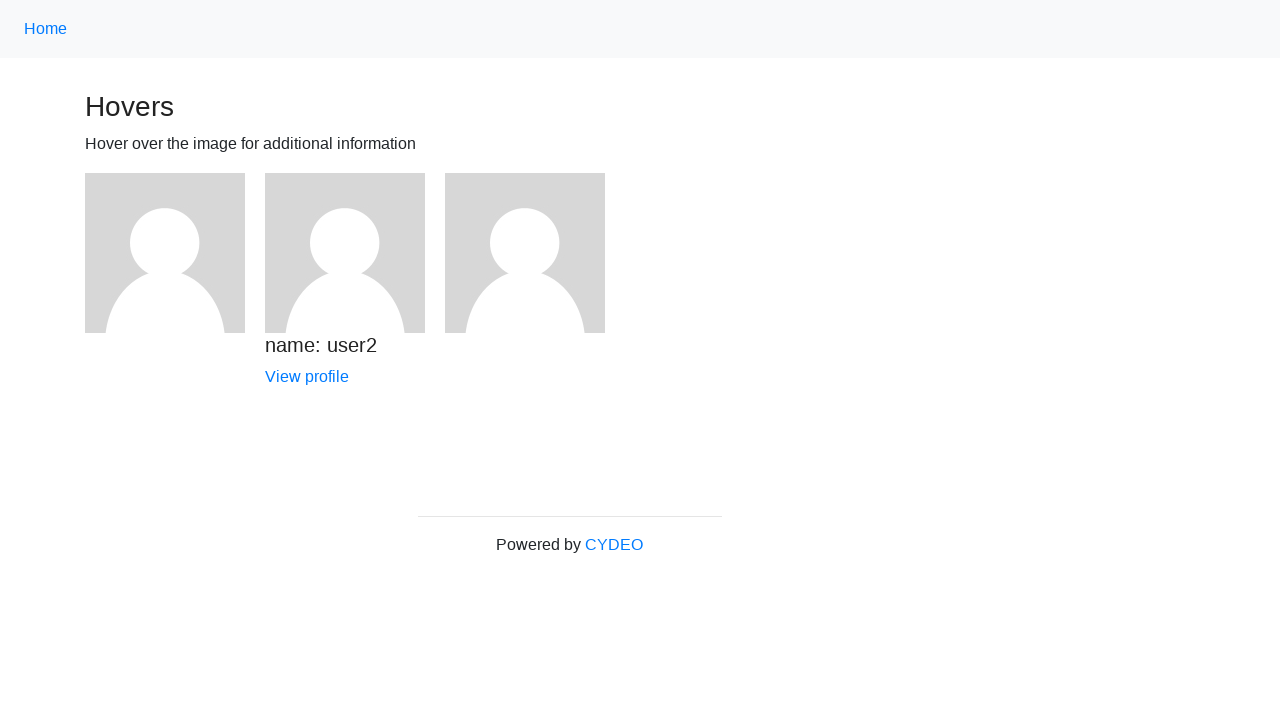

Hovered over third image at (525, 253) on (//img)[3]
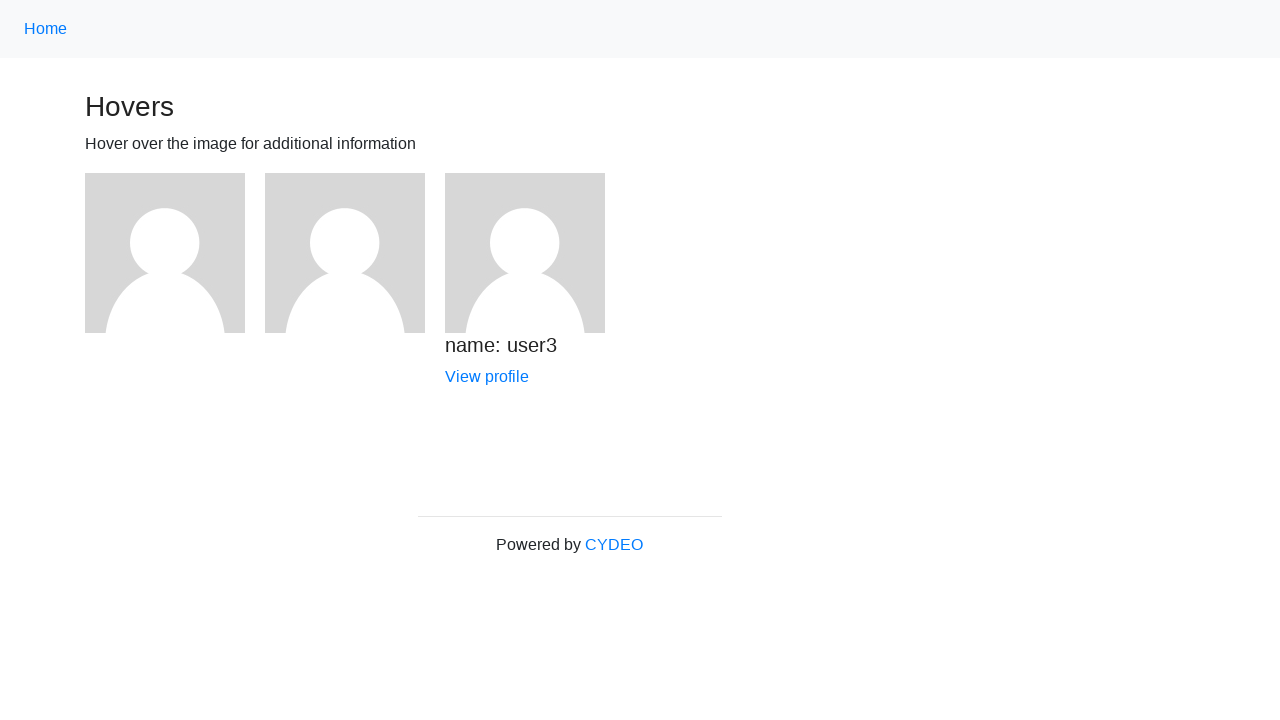

Verified user3 name is visible after hovering
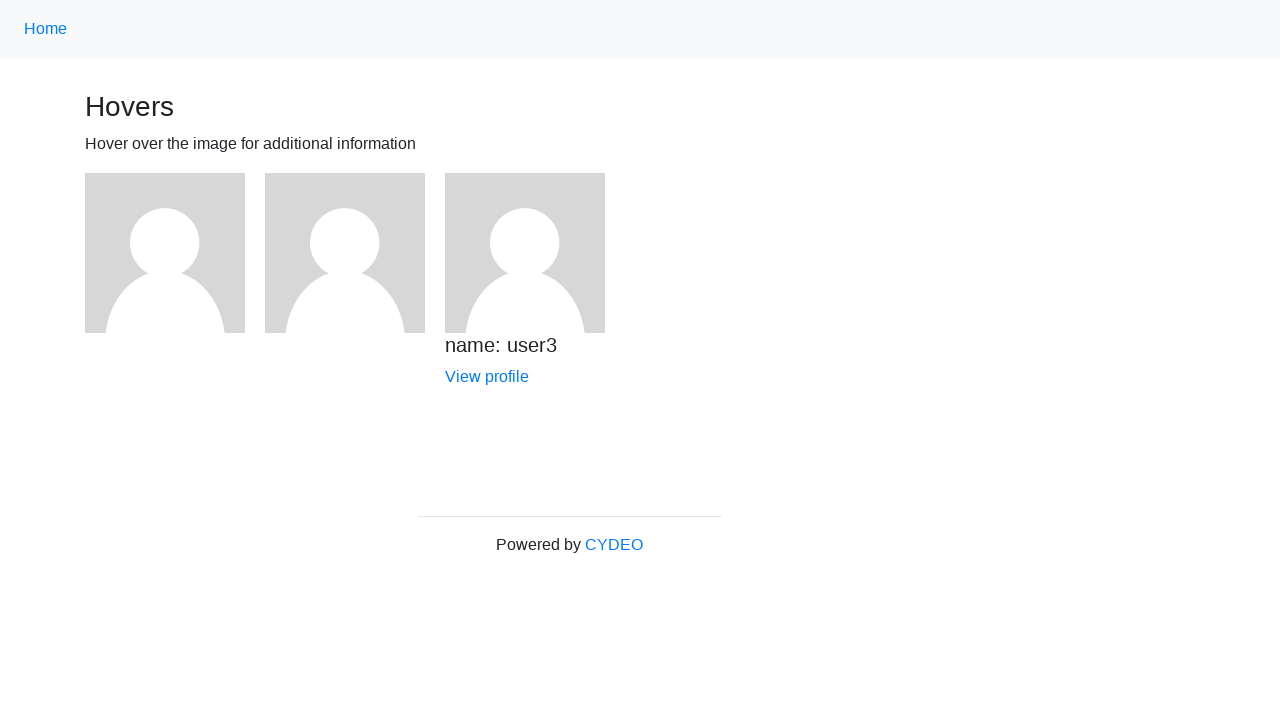

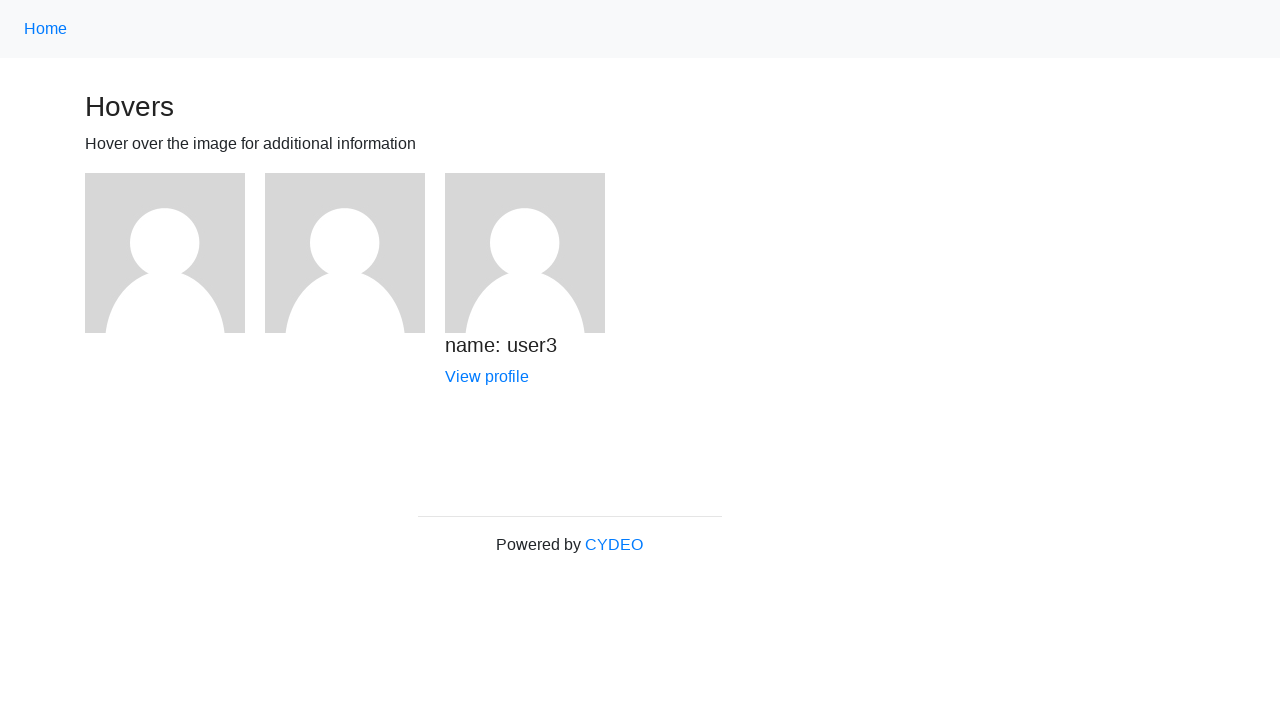